Tests scrolling down the page and filling in name and date fields on the scroll page

Starting URL: https://formy-project.herokuapp.com

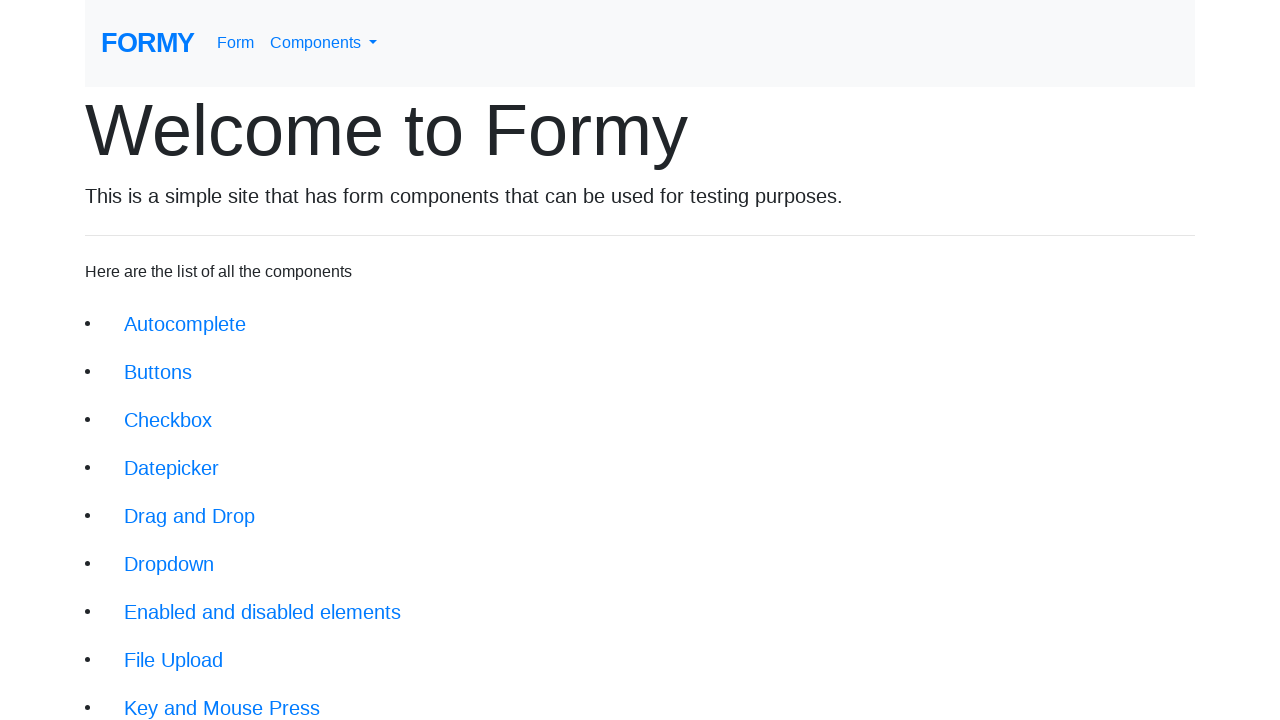

Clicked on scroll link to navigate to scroll page at (174, 552) on xpath=//a[@class ='btn btn-lg' and @href='/scroll']
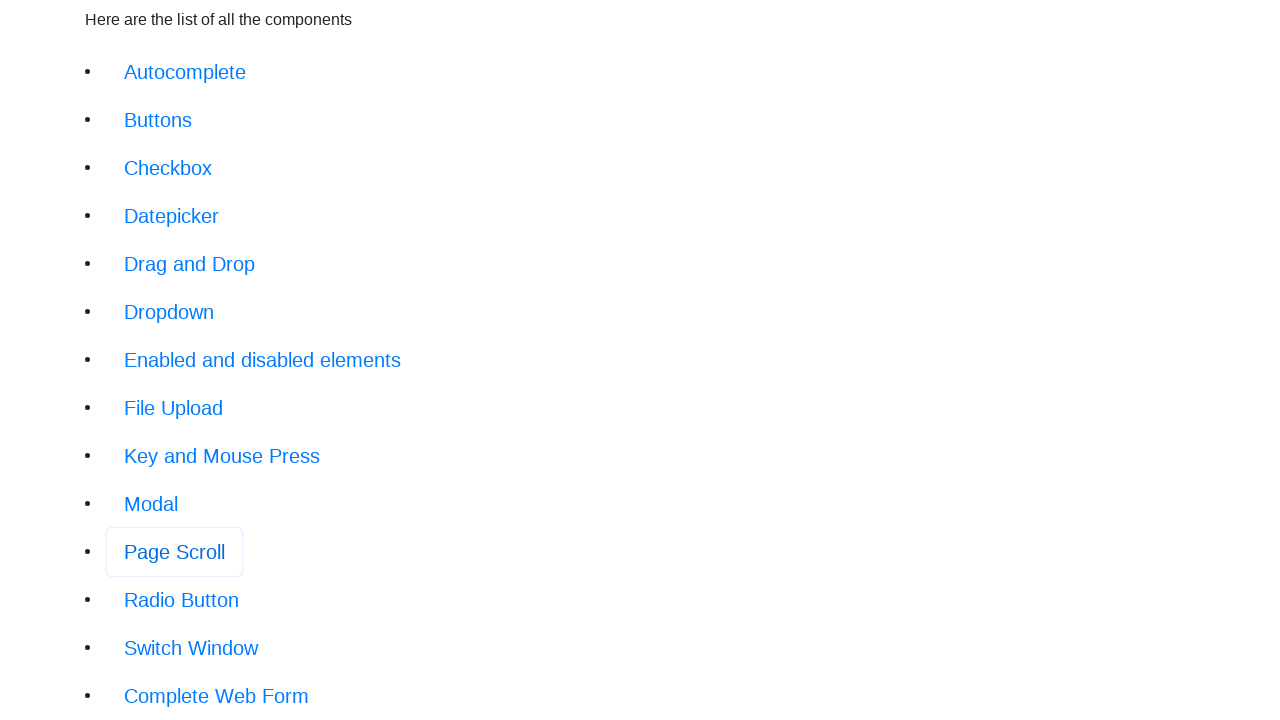

Located full name input field
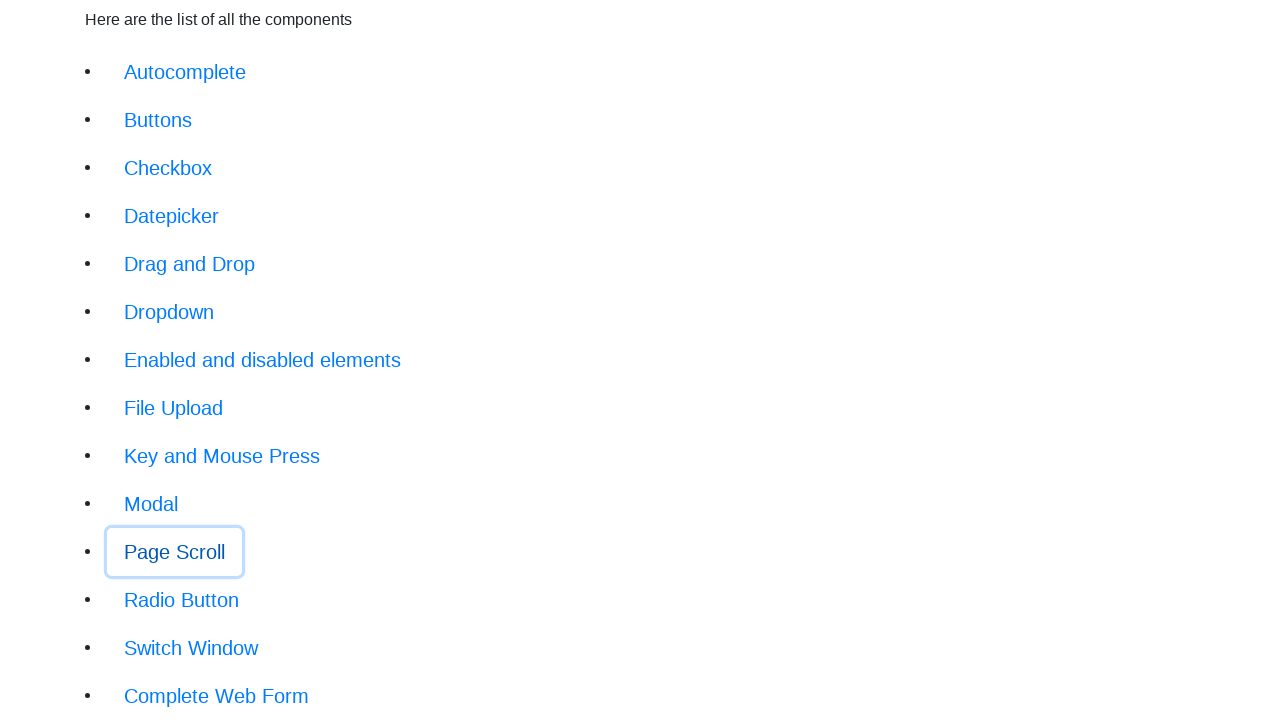

Scrolled full name field into view
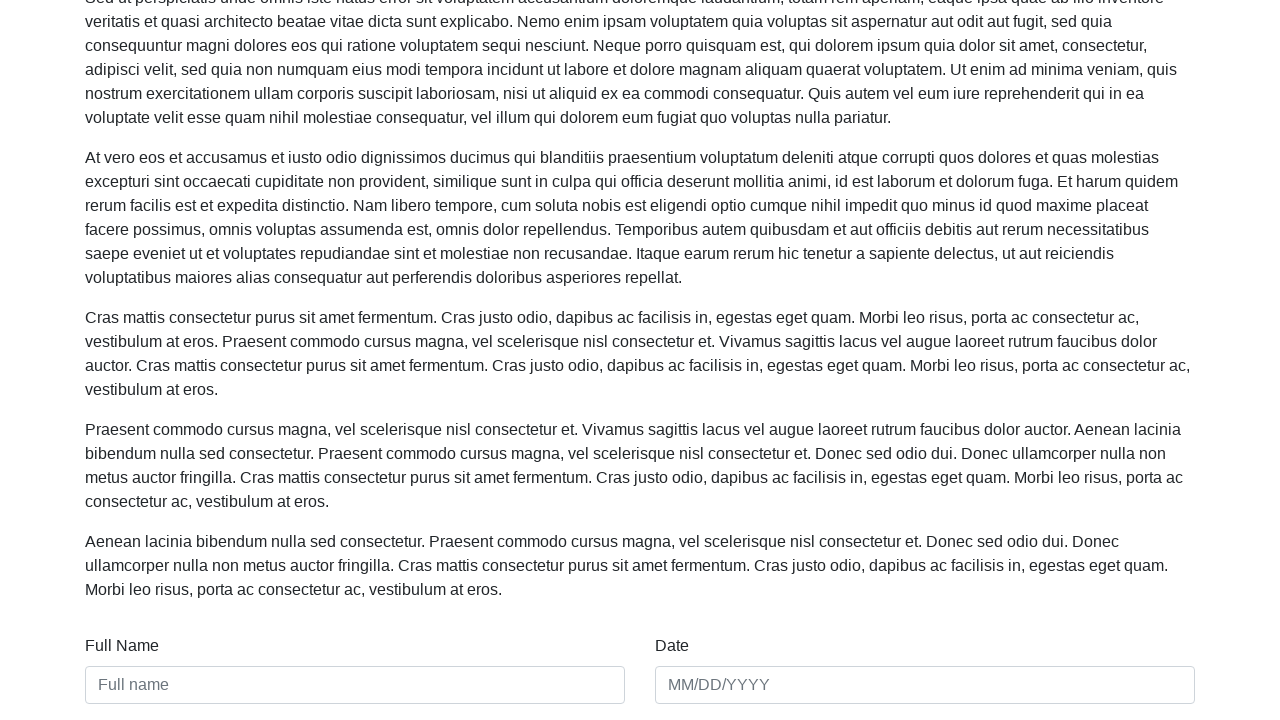

Filled full name field with 'Don Sanches' on xpath=//input[@placeholder='Full name']
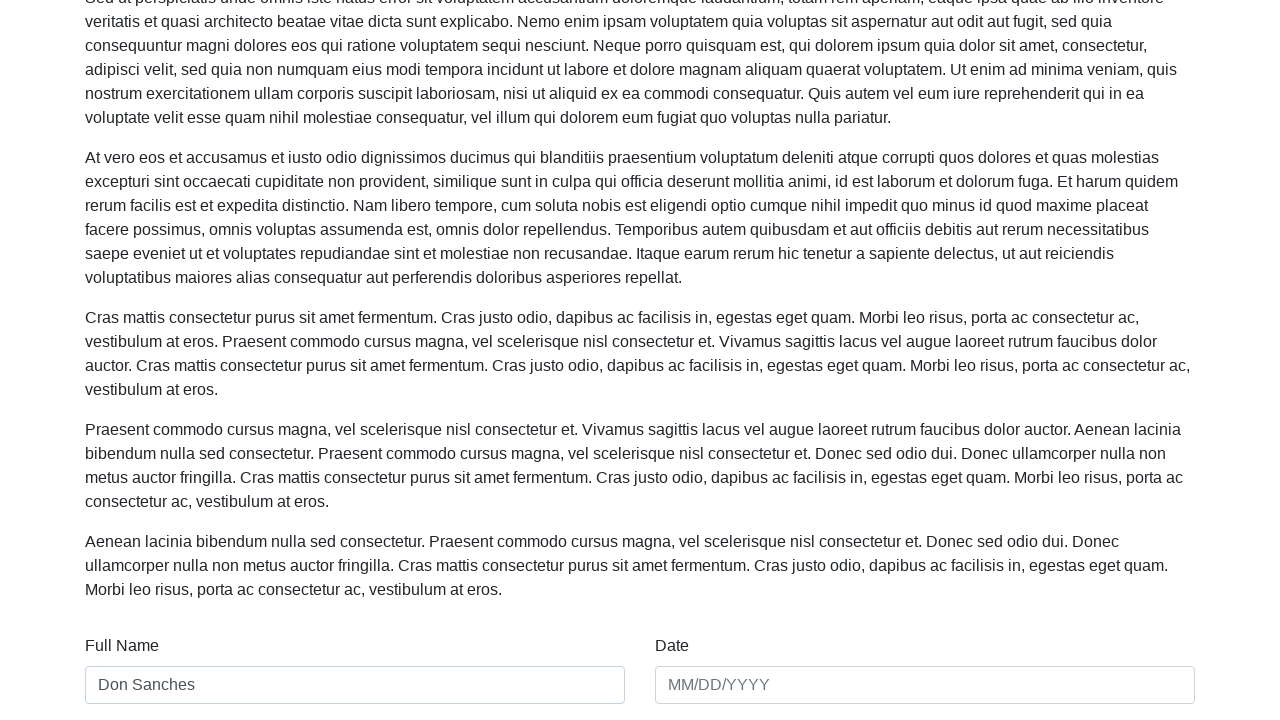

Filled date field with '11/07/2022' on //input[@placeholder='MM/DD/YYYY']
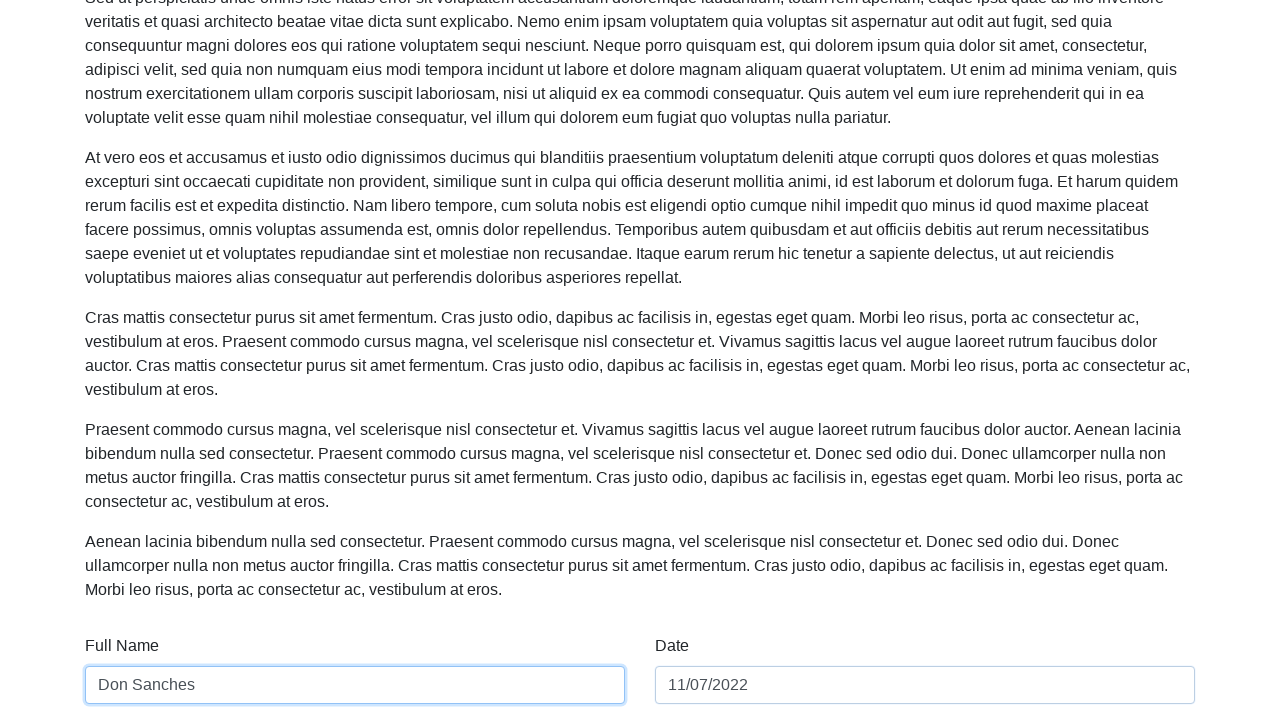

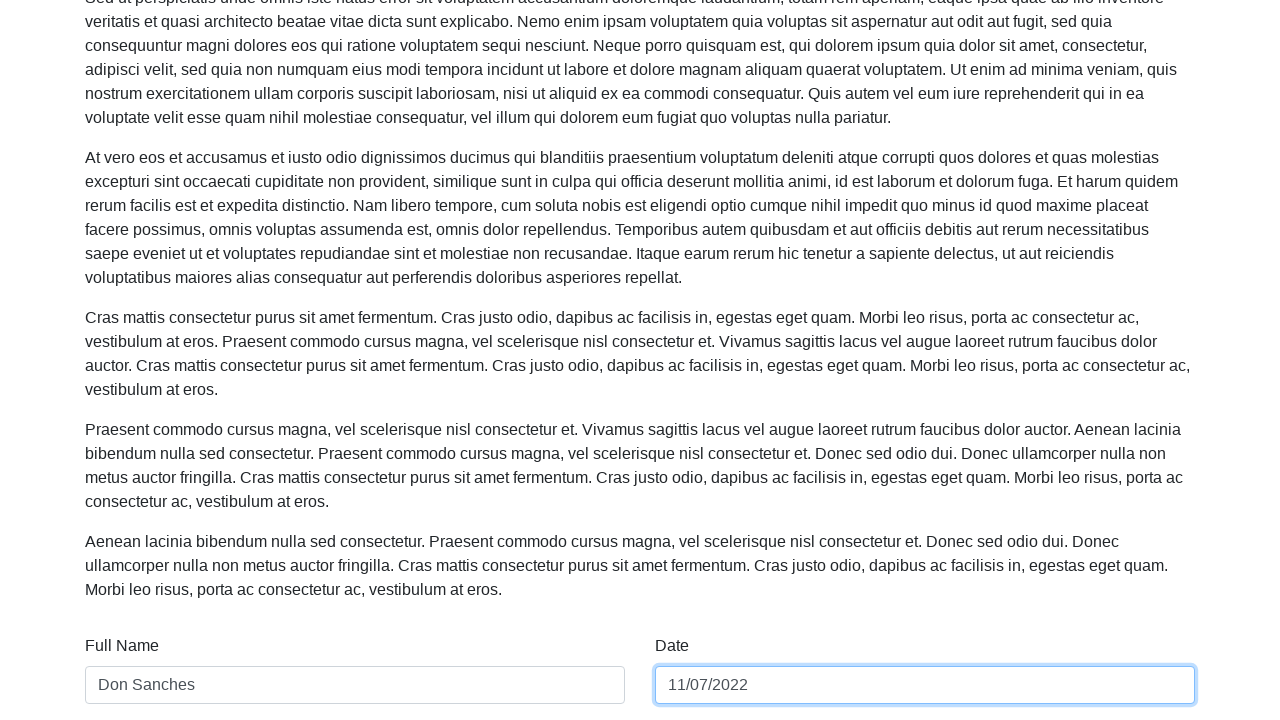